Tests that a user can modify input values in the first name and last initial fields

Starting URL: https://www.myrapname.com

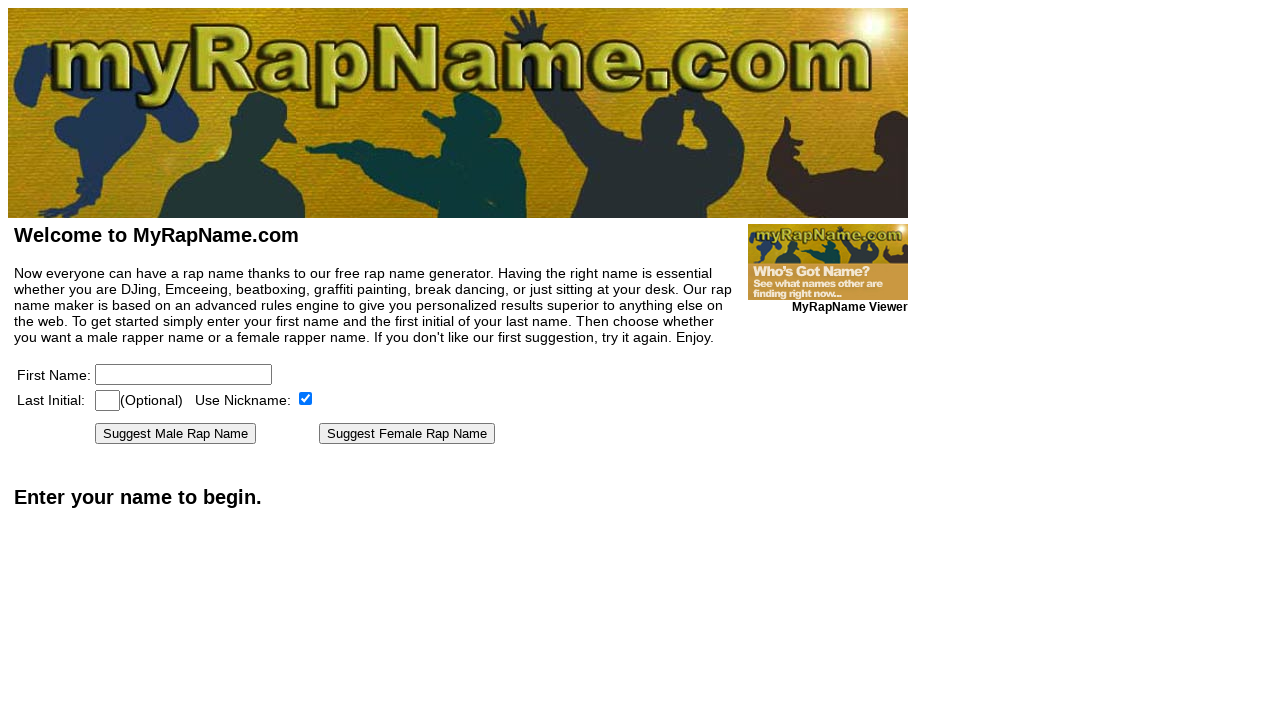

Waited for page to load (networkidle)
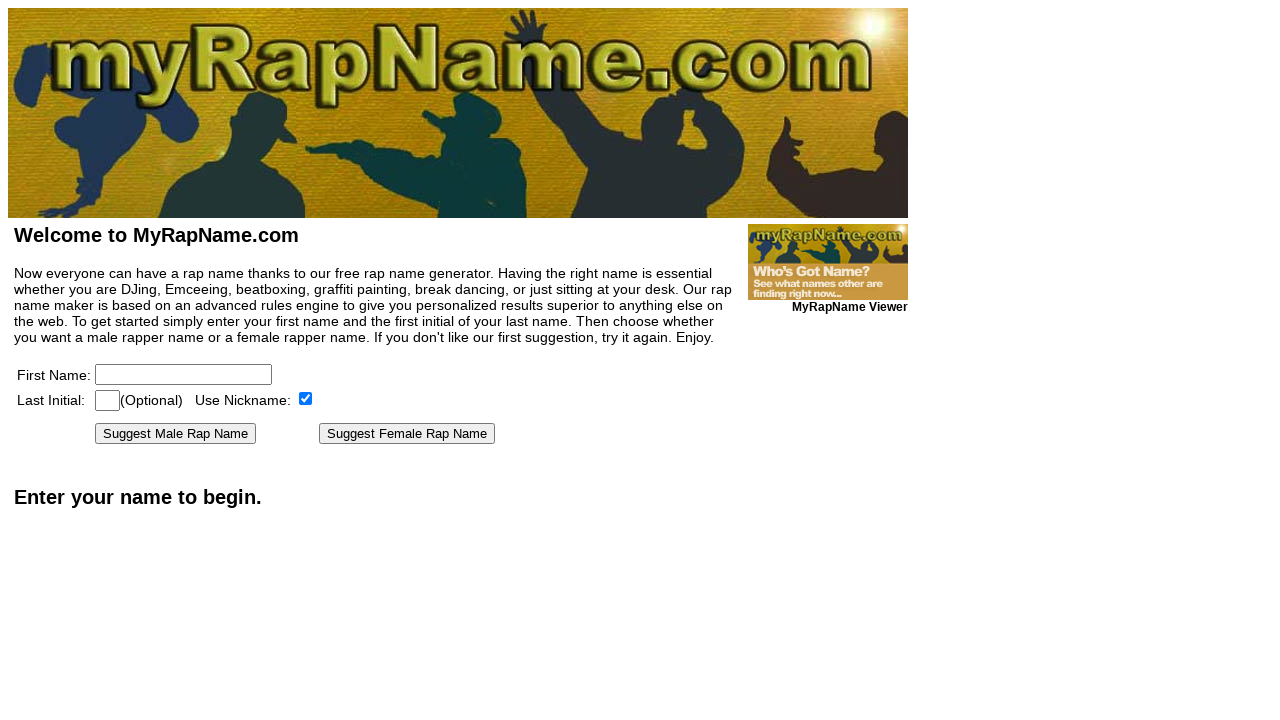

Filled first name field with 'Kristi' on [name=firstname]
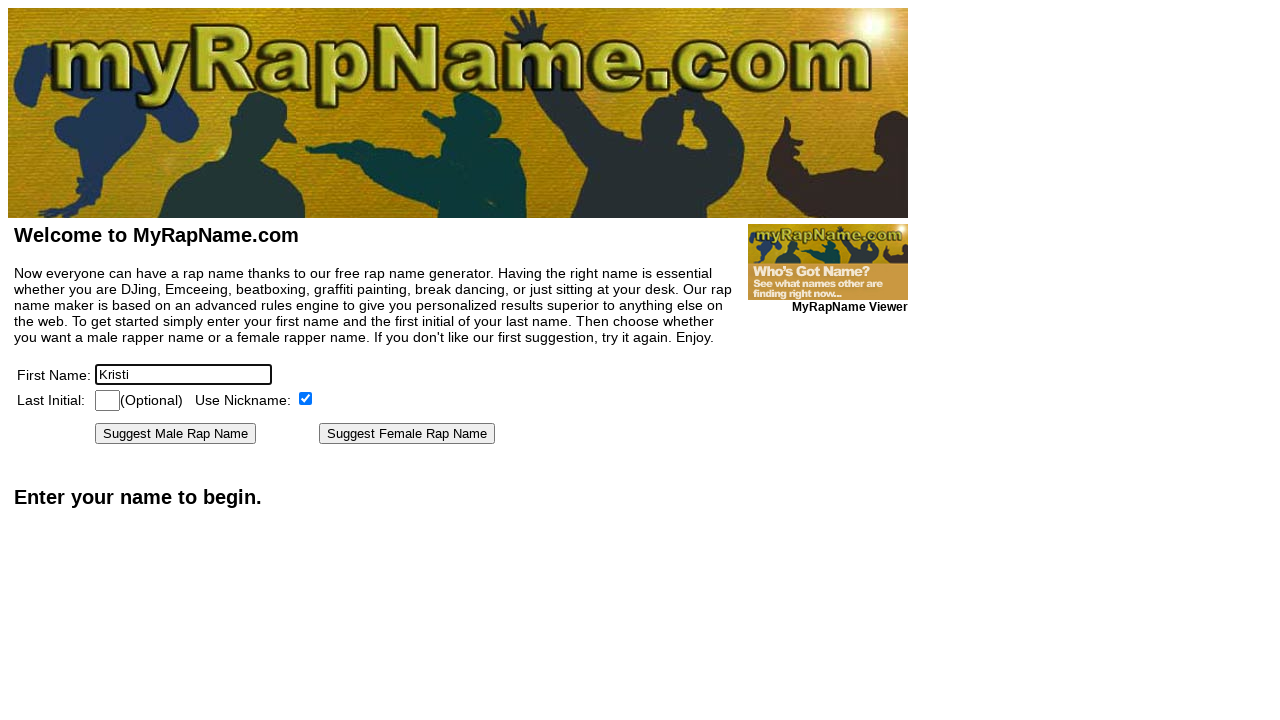

Filled last initial field with 'A' on [name=lastinitial]
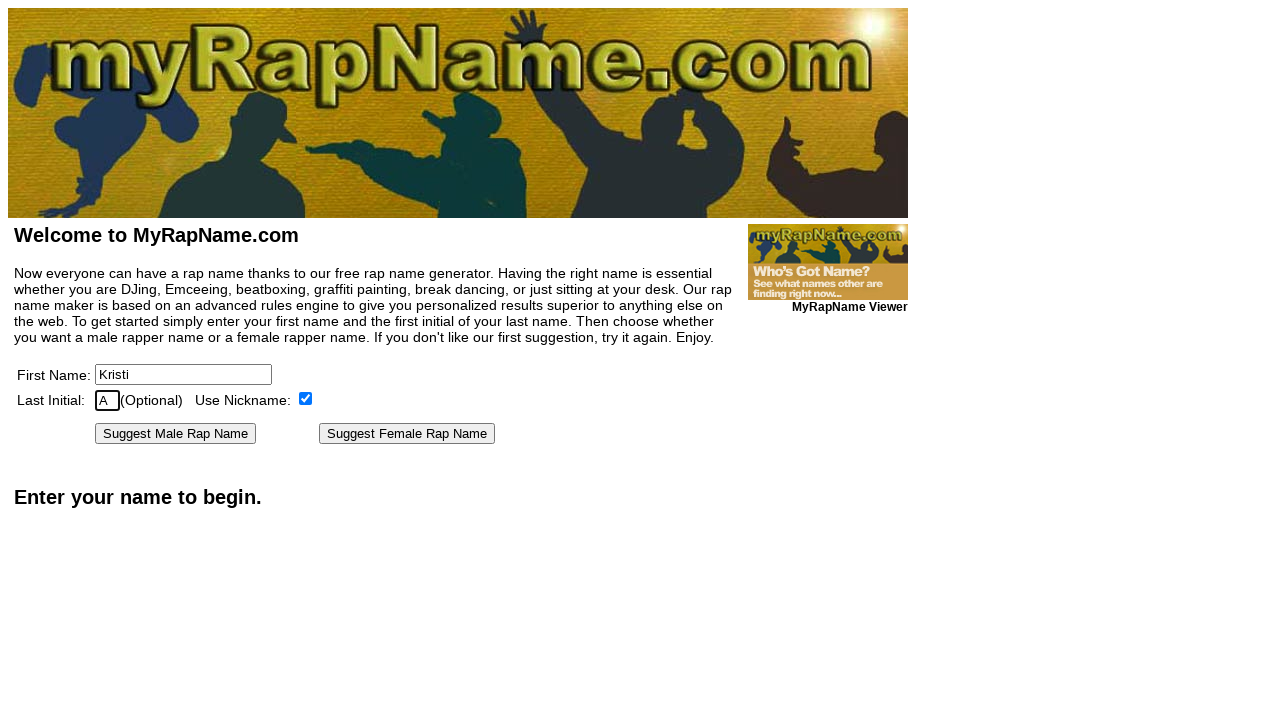

Unchecked the checkbox at (306, 398) on [type=checkbox]
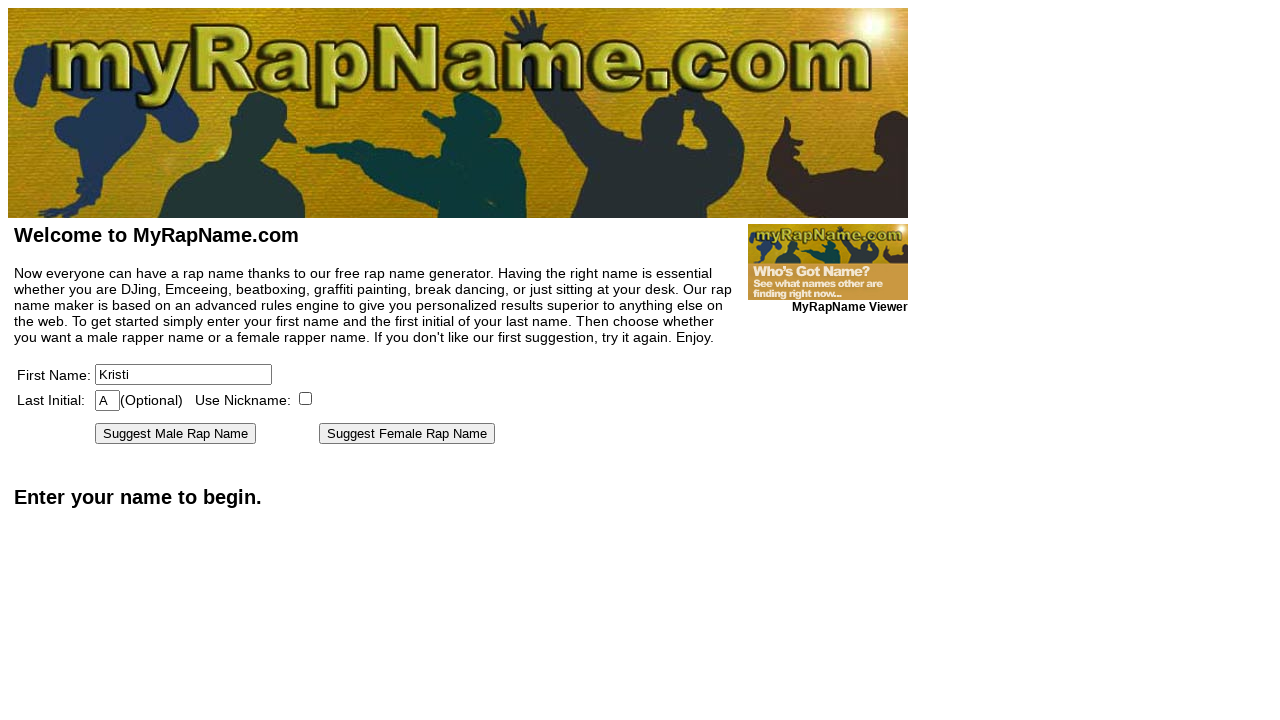

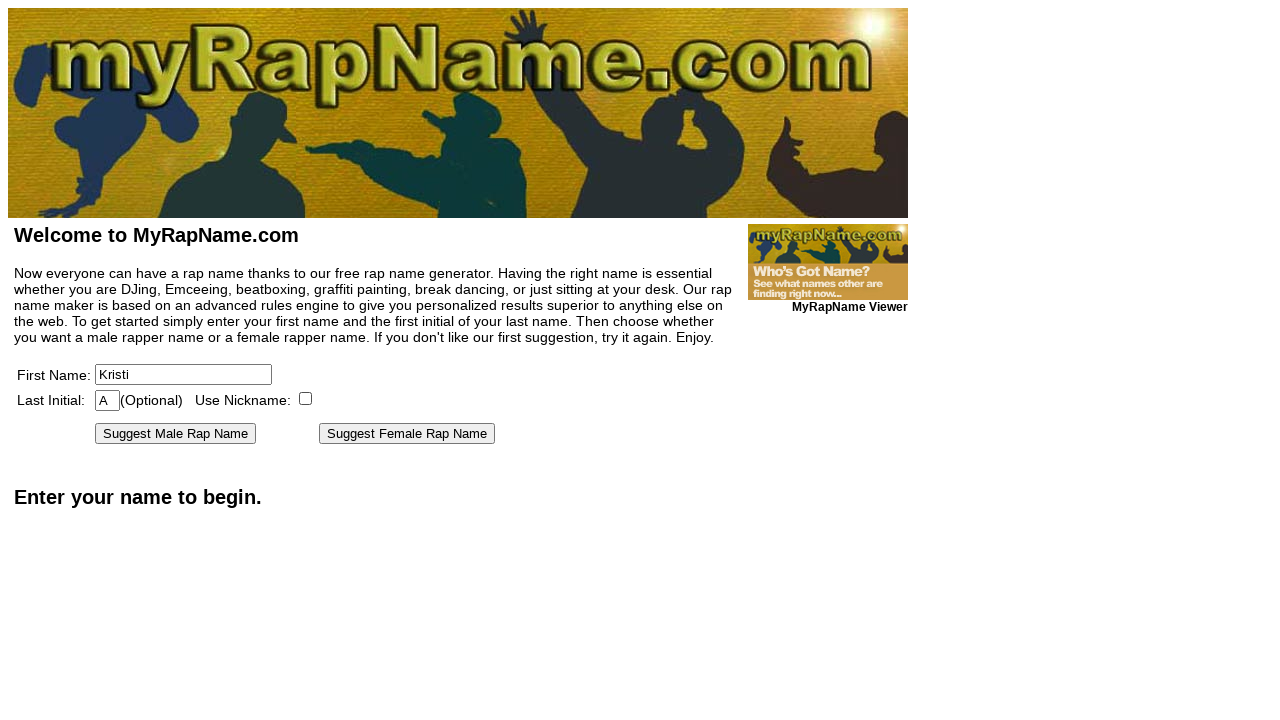